Tests scrolling to the bottom of a W3Schools page and clicking a footer link to navigate to the W3.CSS Reference page

Starting URL: https://www.w3schools.com/xml/xpath_axes.asp

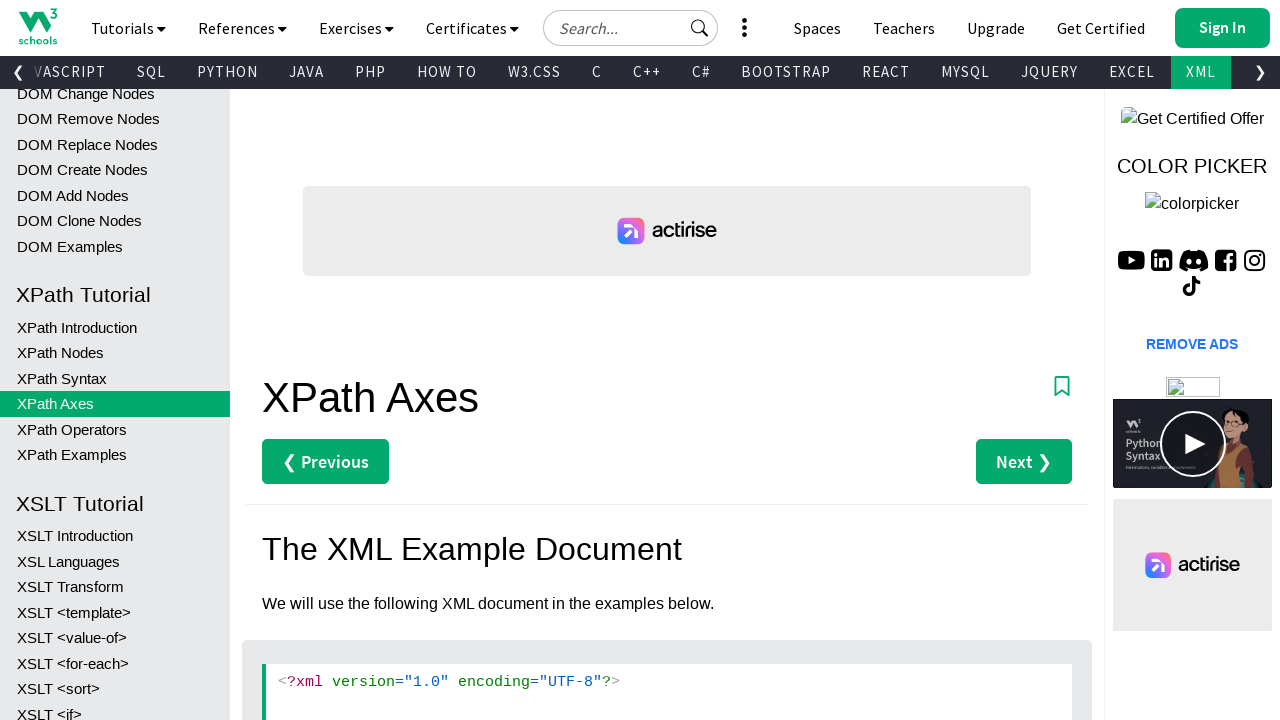

Scrolled to the bottom of the XPath Axes page
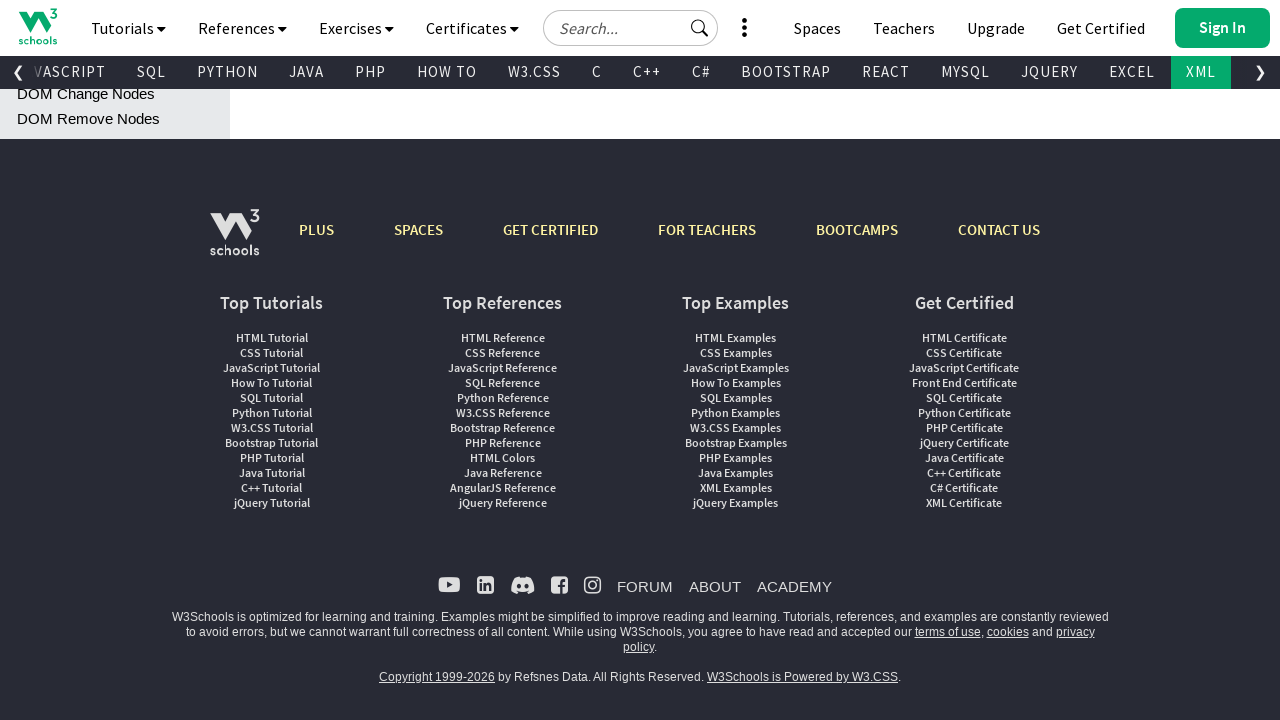

Clicked footer link to W3.CSS Reference at (502, 412) on xpath=//*[@id='spacemyfooter']/div[3]/div[2]/a[6]
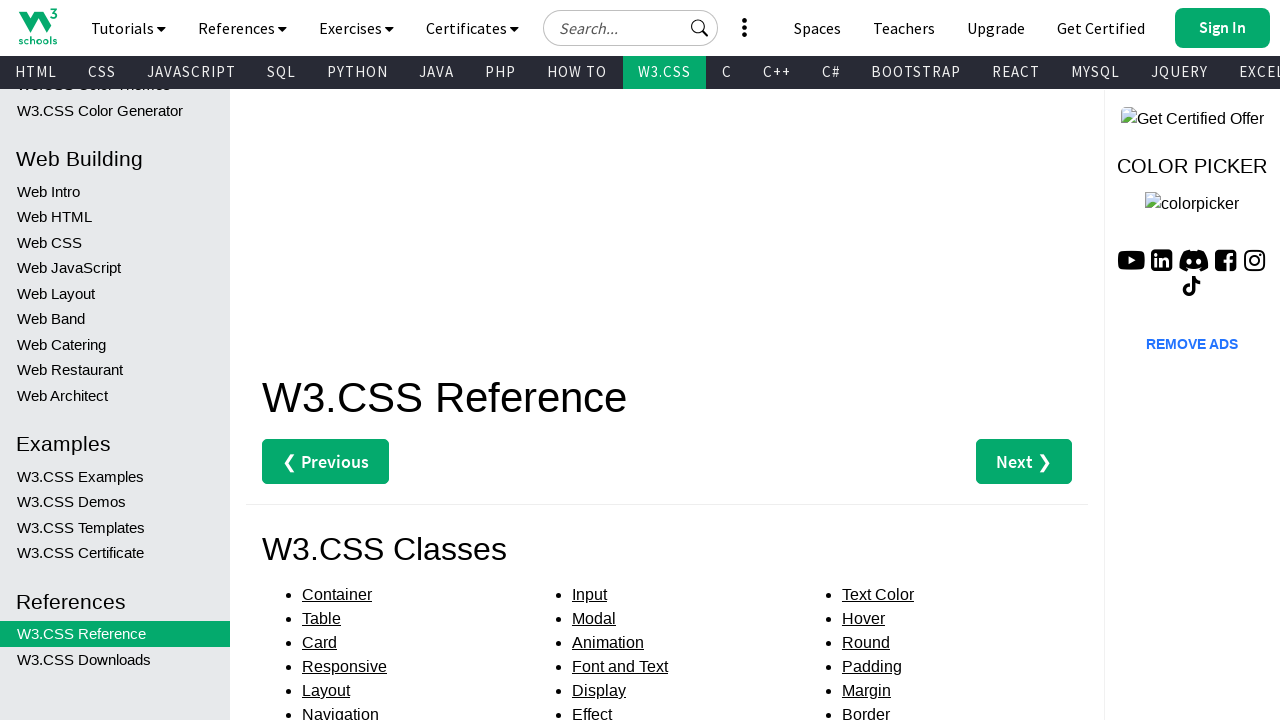

Page load completed
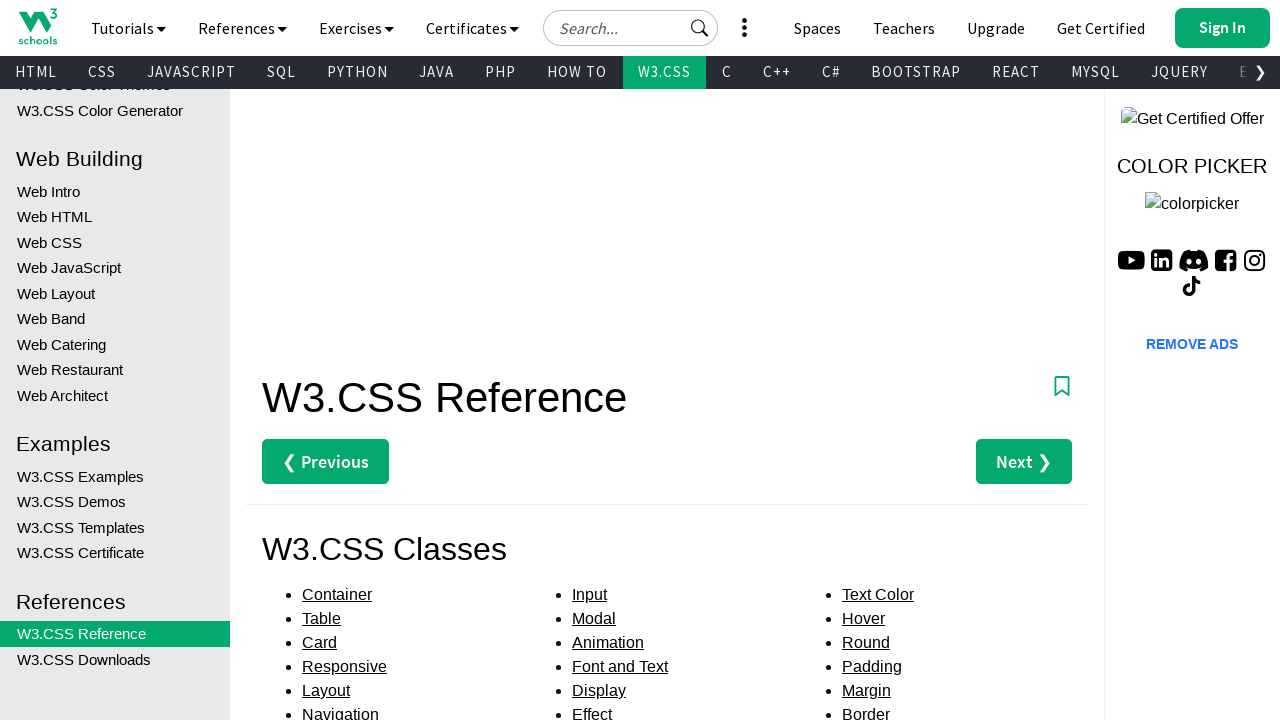

Verified page title is 'W3.CSS Reference'
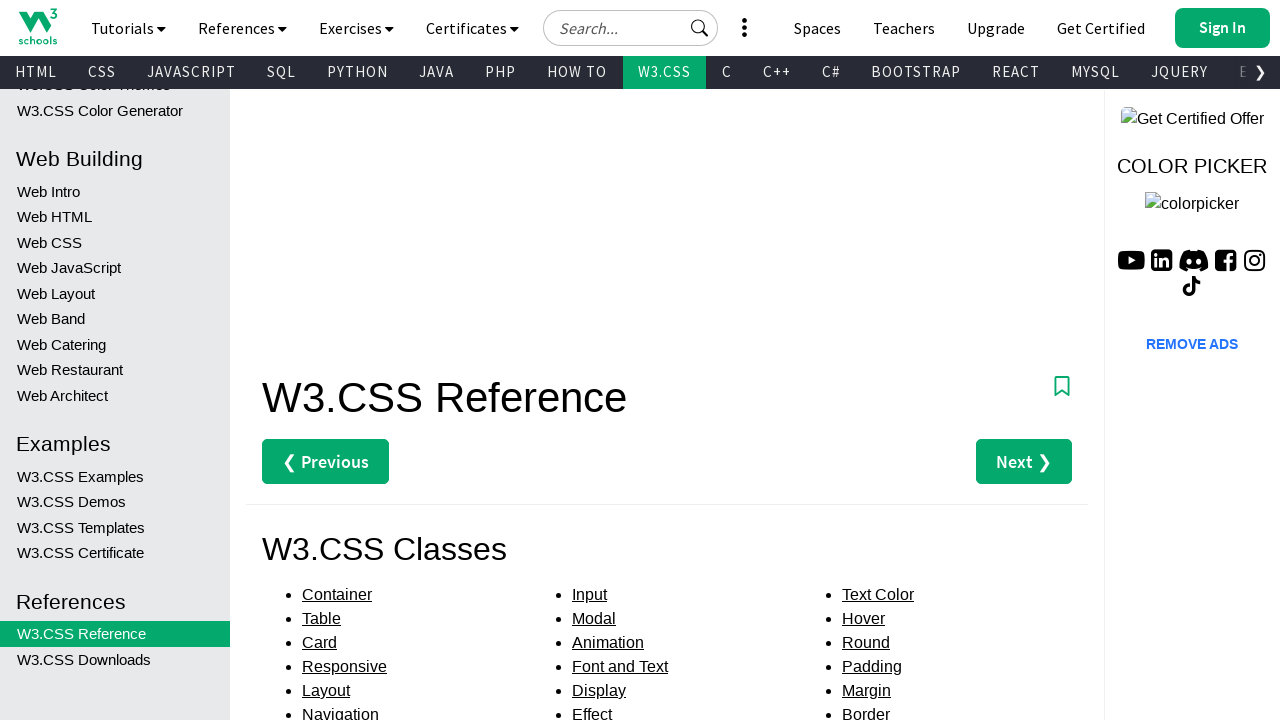

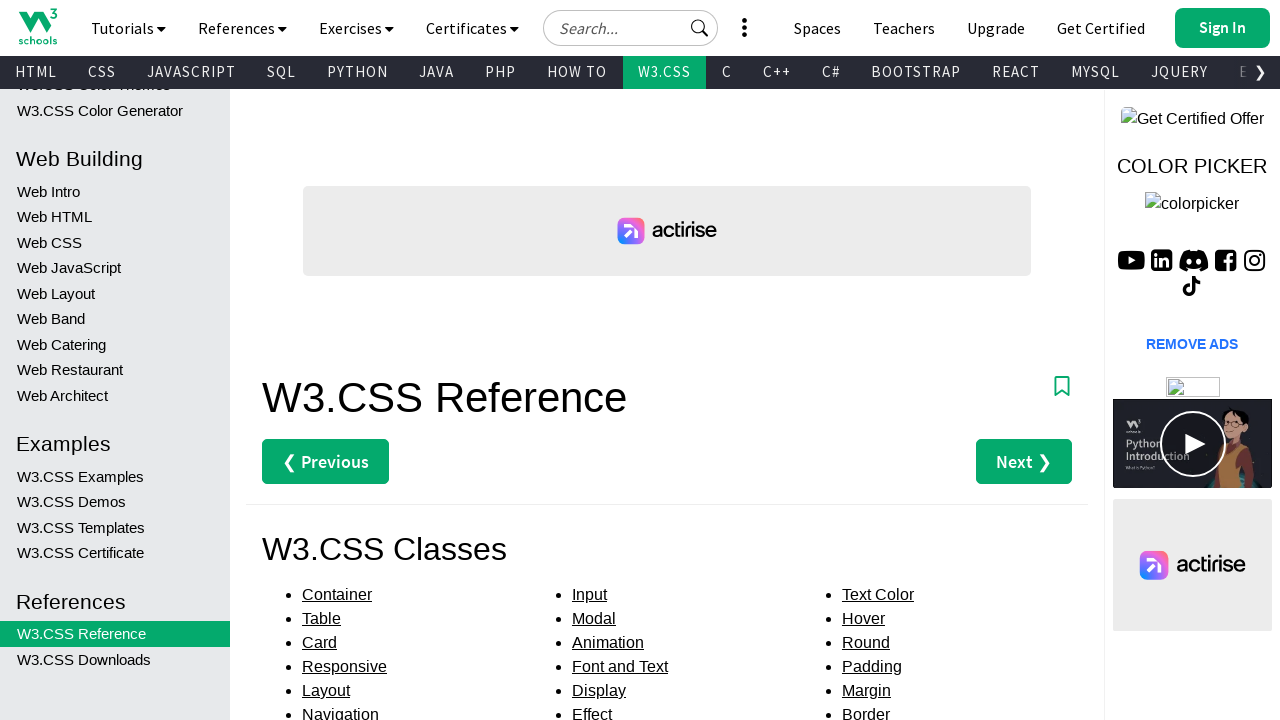